Tests that images load correctly and verifies the landscape image source attribute

Starting URL: https://bonigarcia.dev/selenium-webdriver-java/loading-images.html

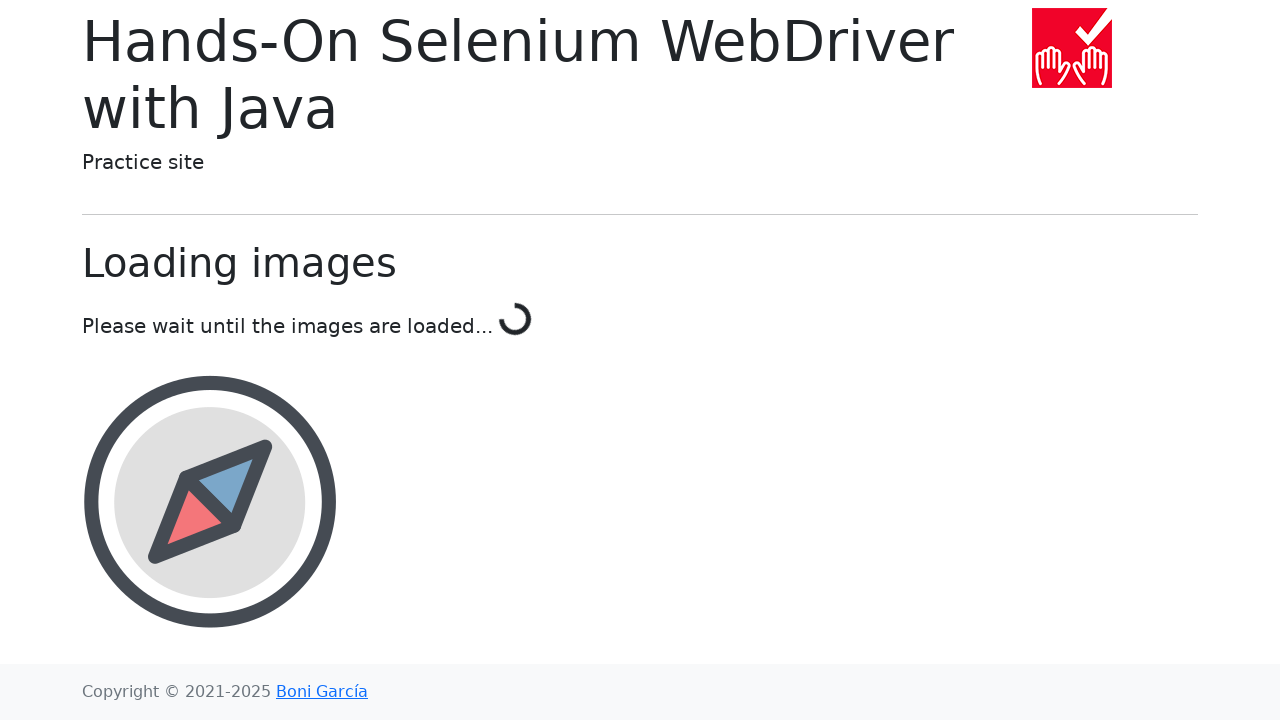

Navigated to loading images test page
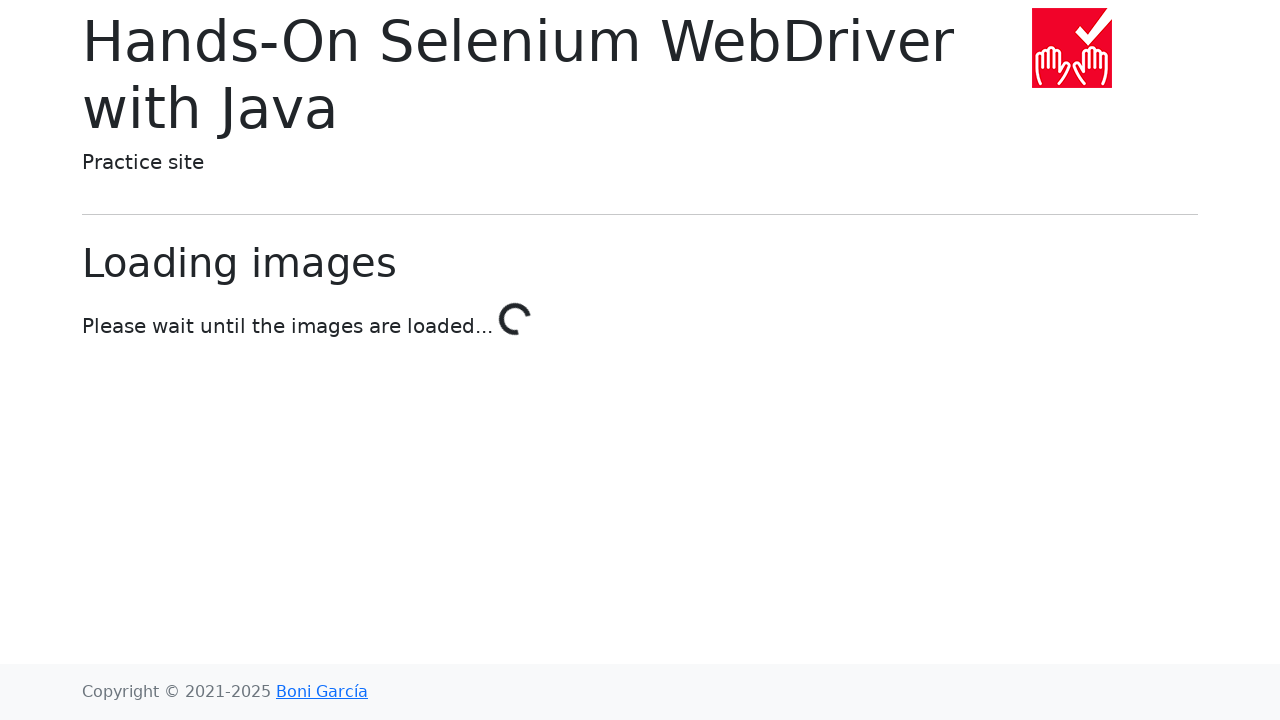

Waited for page to load completely (networkidle)
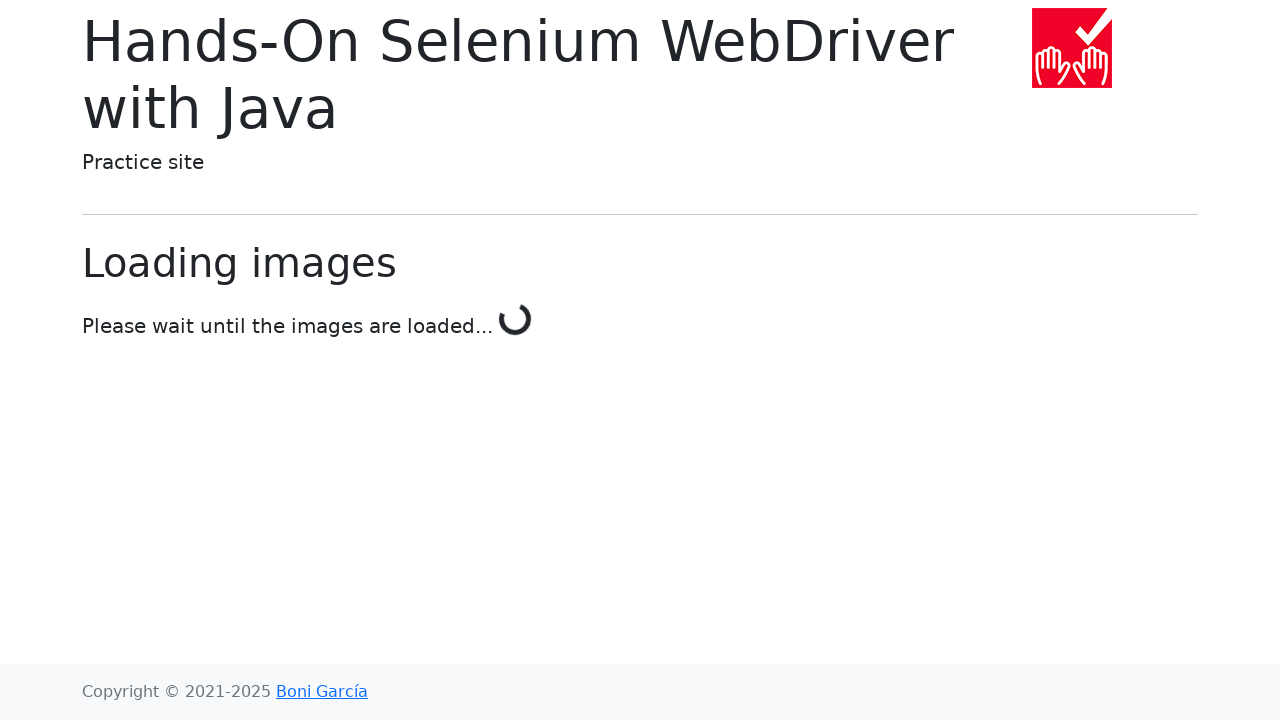

Located landscape image element
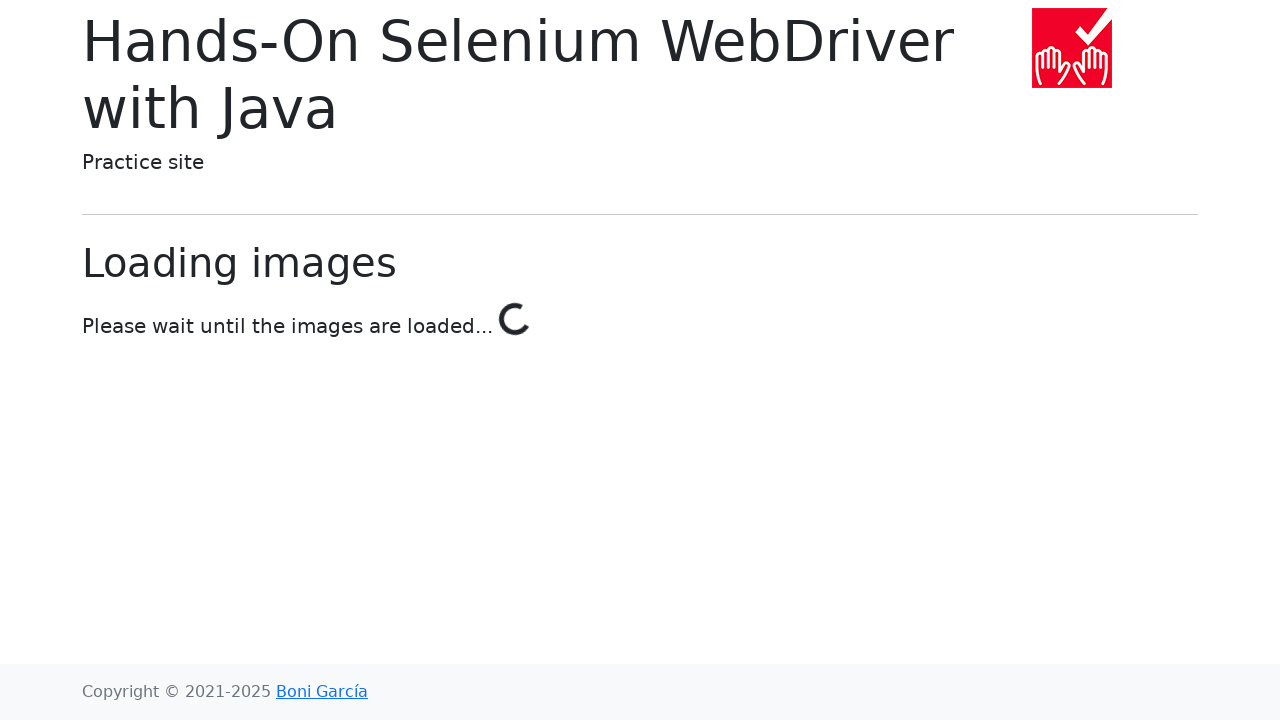

Retrieved landscape image src attribute: img/landscape.png
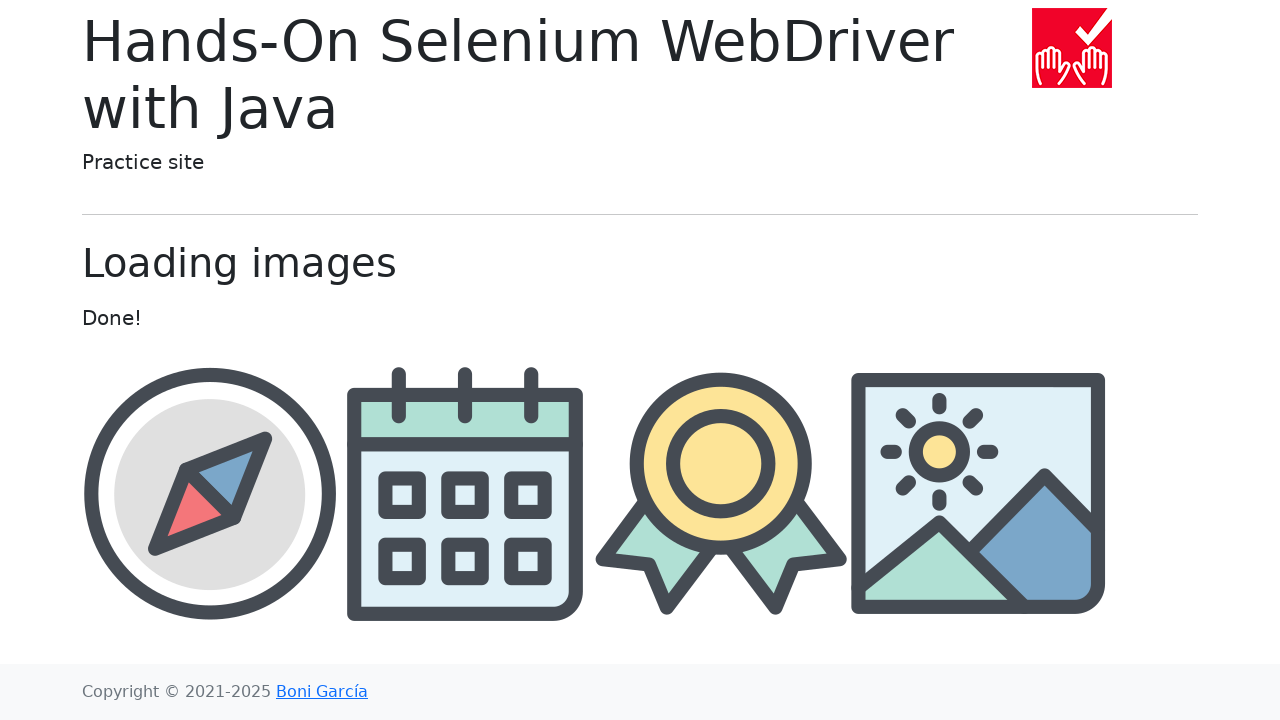

Verified that landscape image source contains 'landscape'
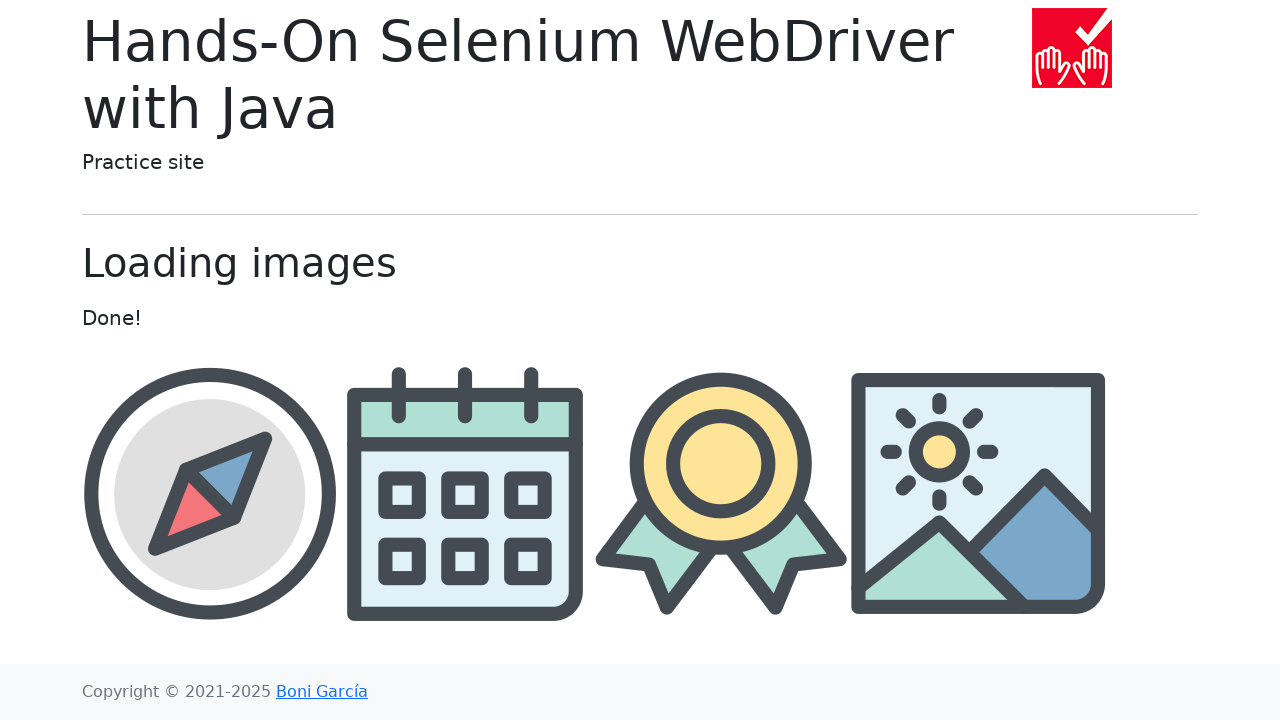

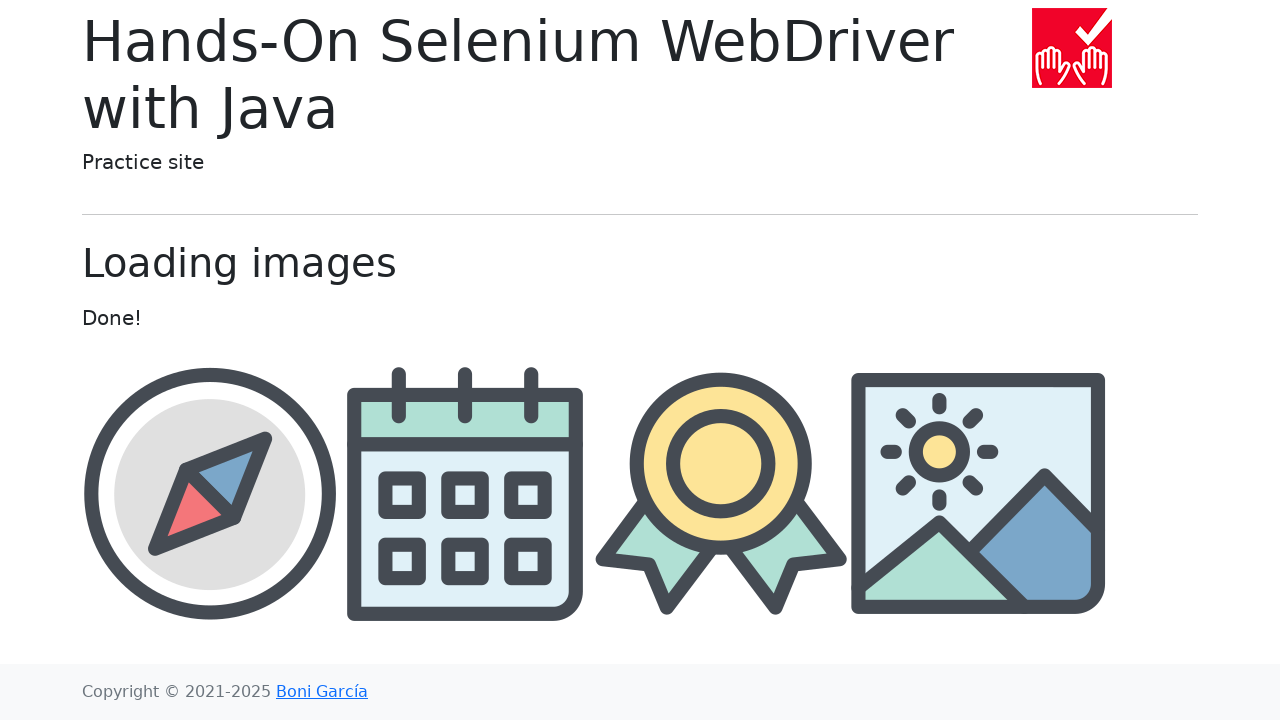